Tests a form submission by filling in name and email fields, submitting the form, and verifying the submitted data is displayed correctly

Starting URL: https://demoqa.com/text-box

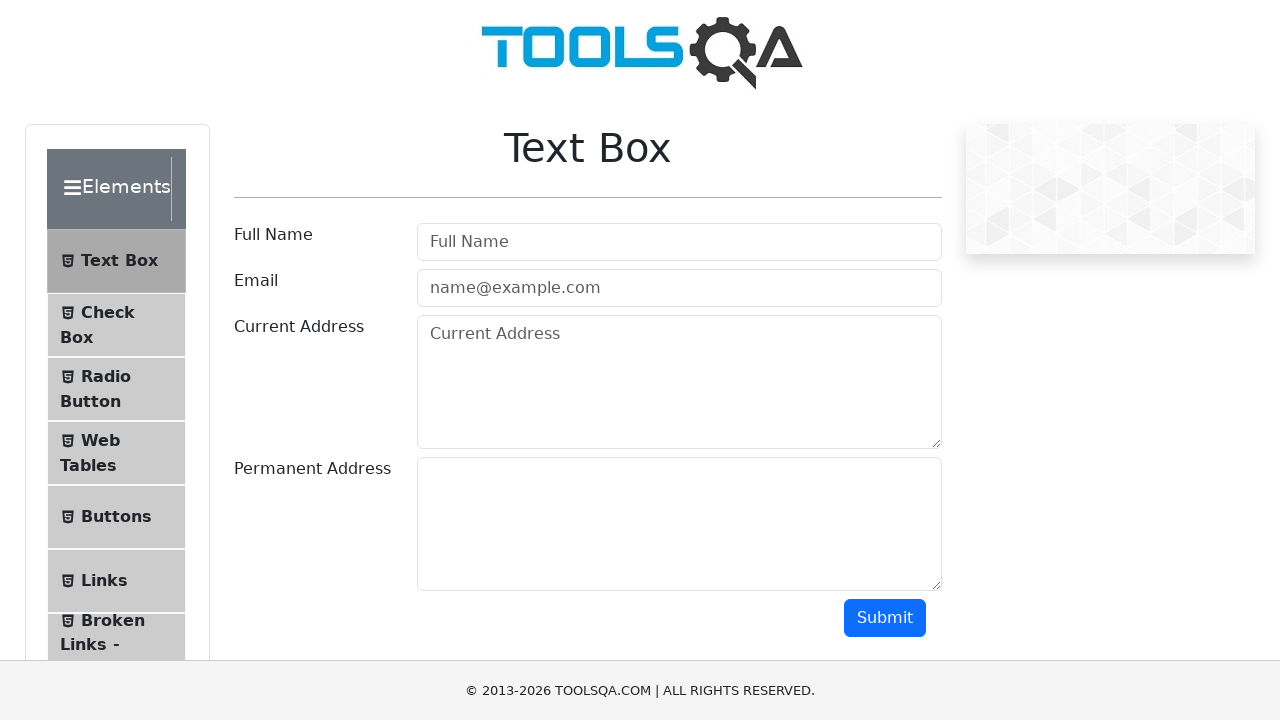

Filled name field with 'Harry Joe' on #userName
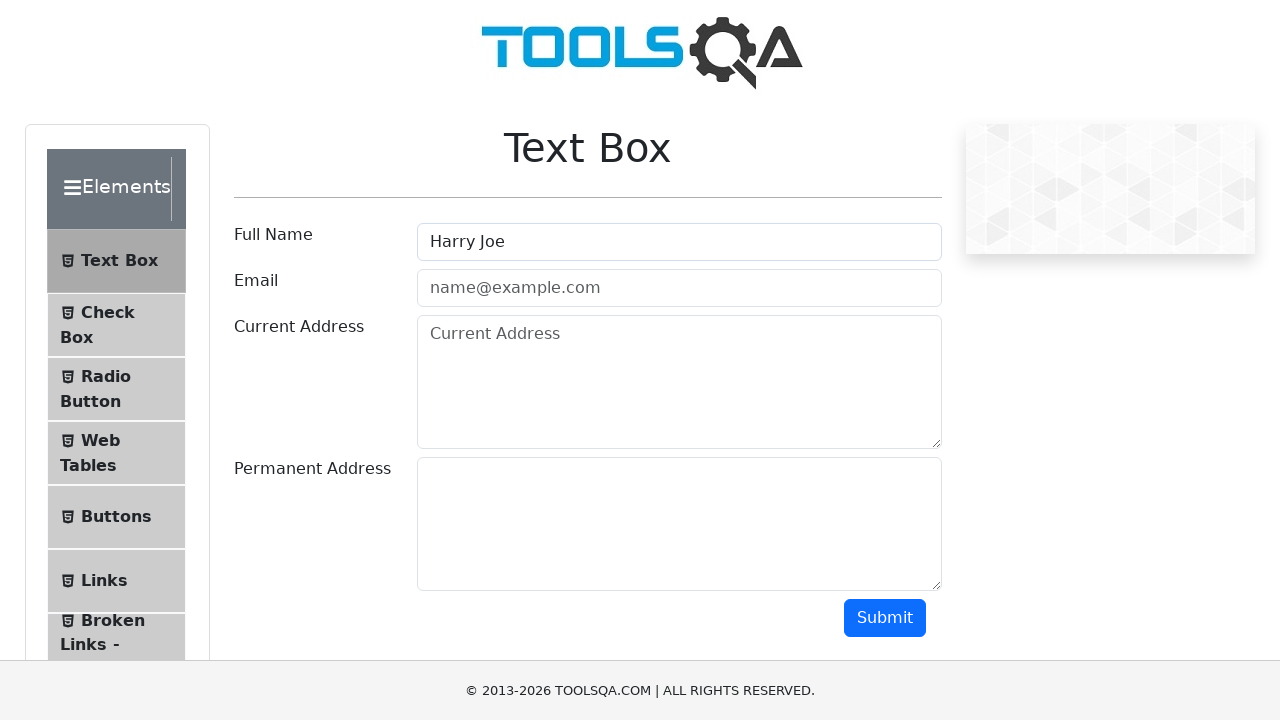

Filled email field with 'harryjoe@gmail.com' on #userEmail
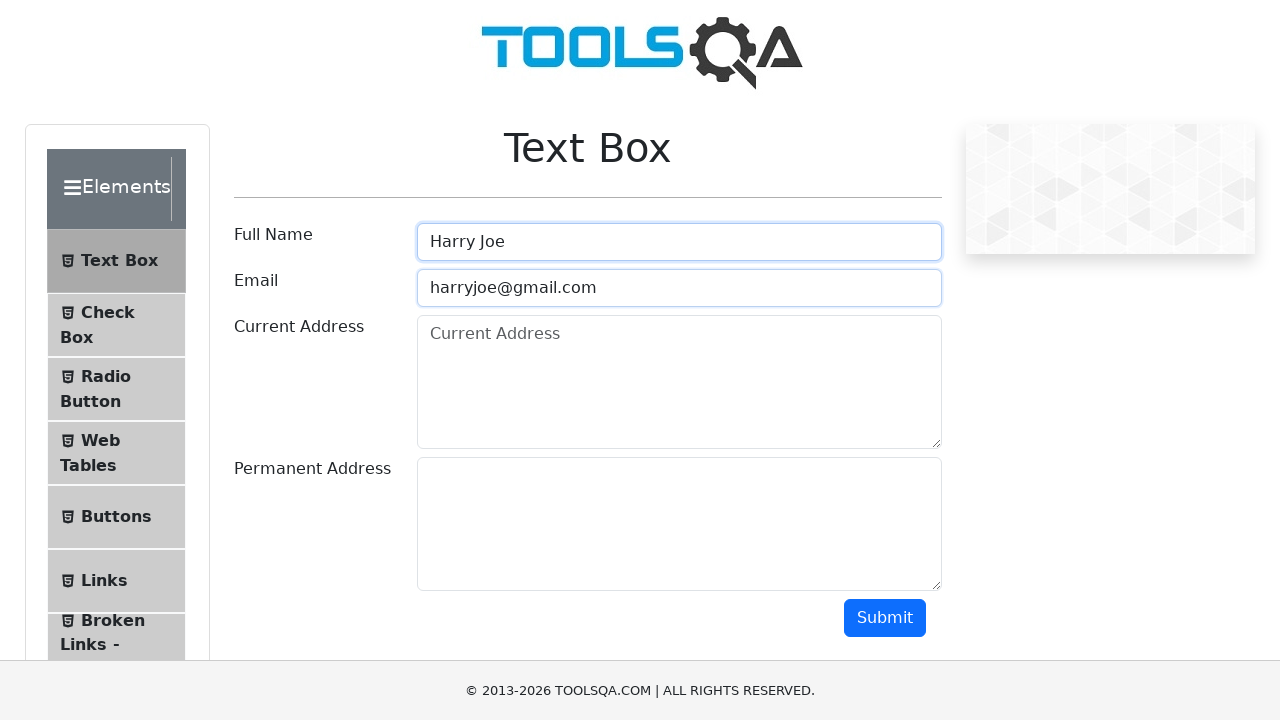

Clicked submit button to submit the form at (885, 618) on #submit
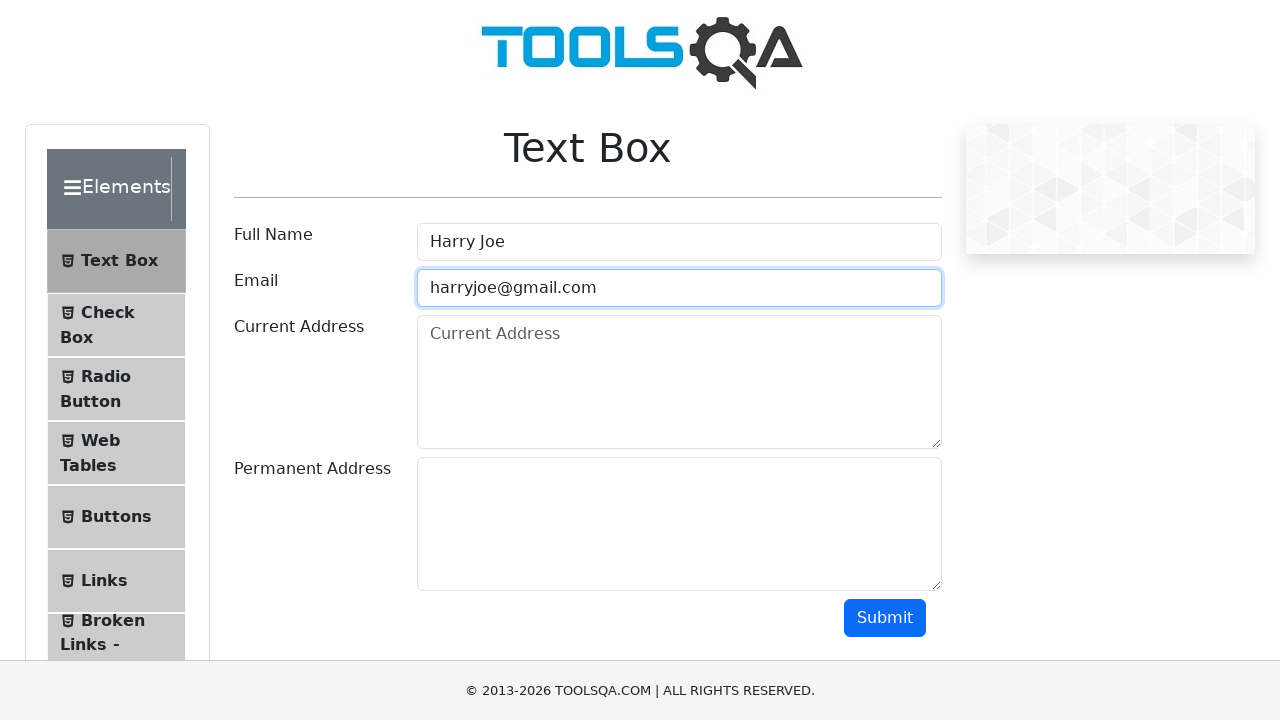

Waited for form submission output to appear
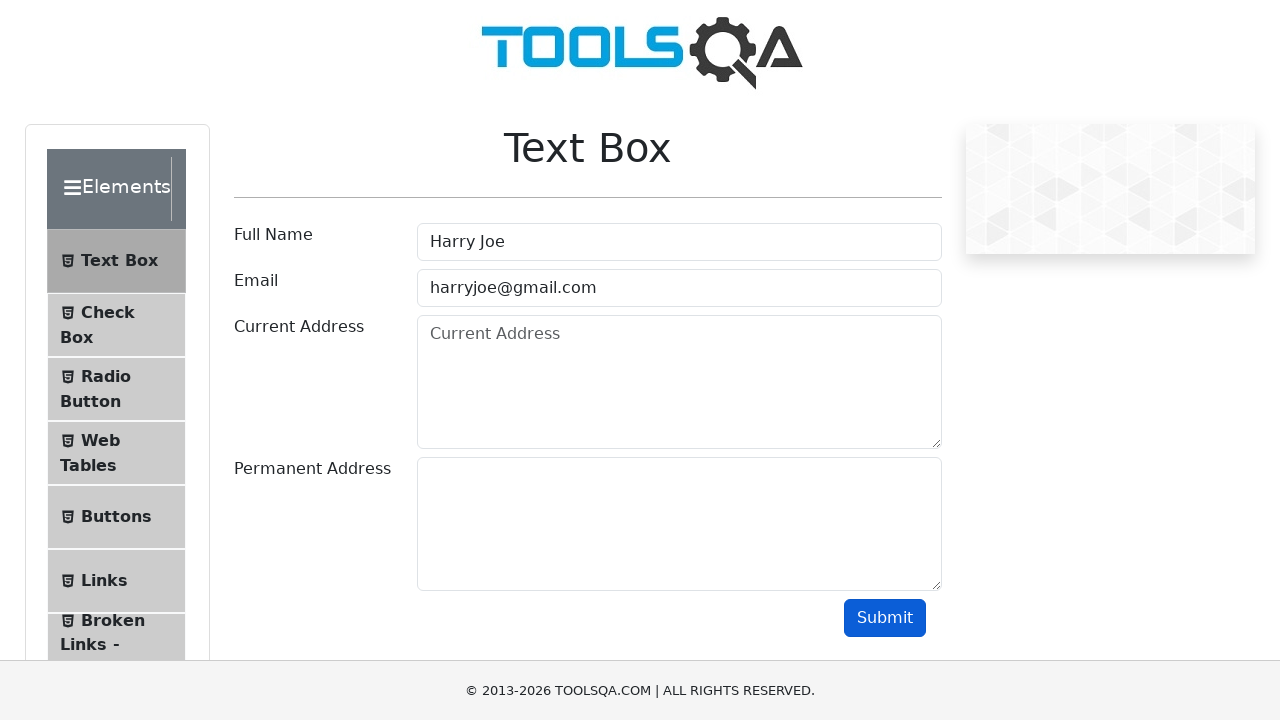

Located name output element
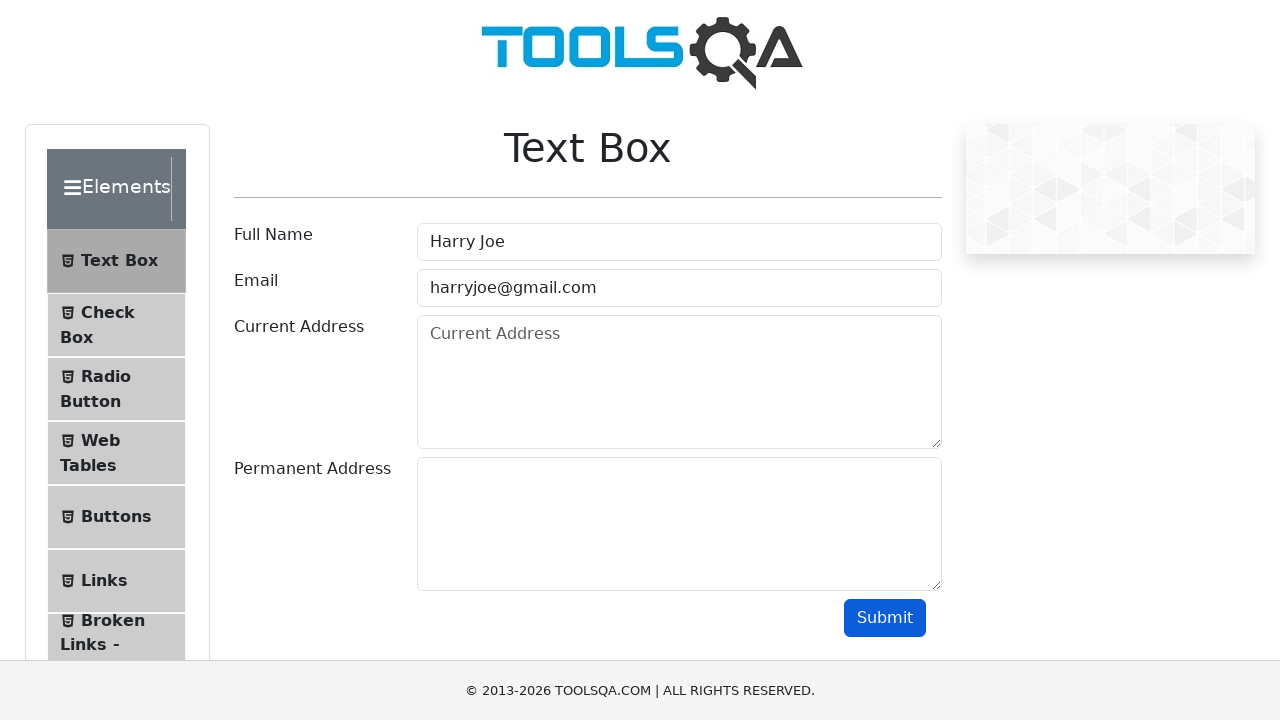

Located email output element
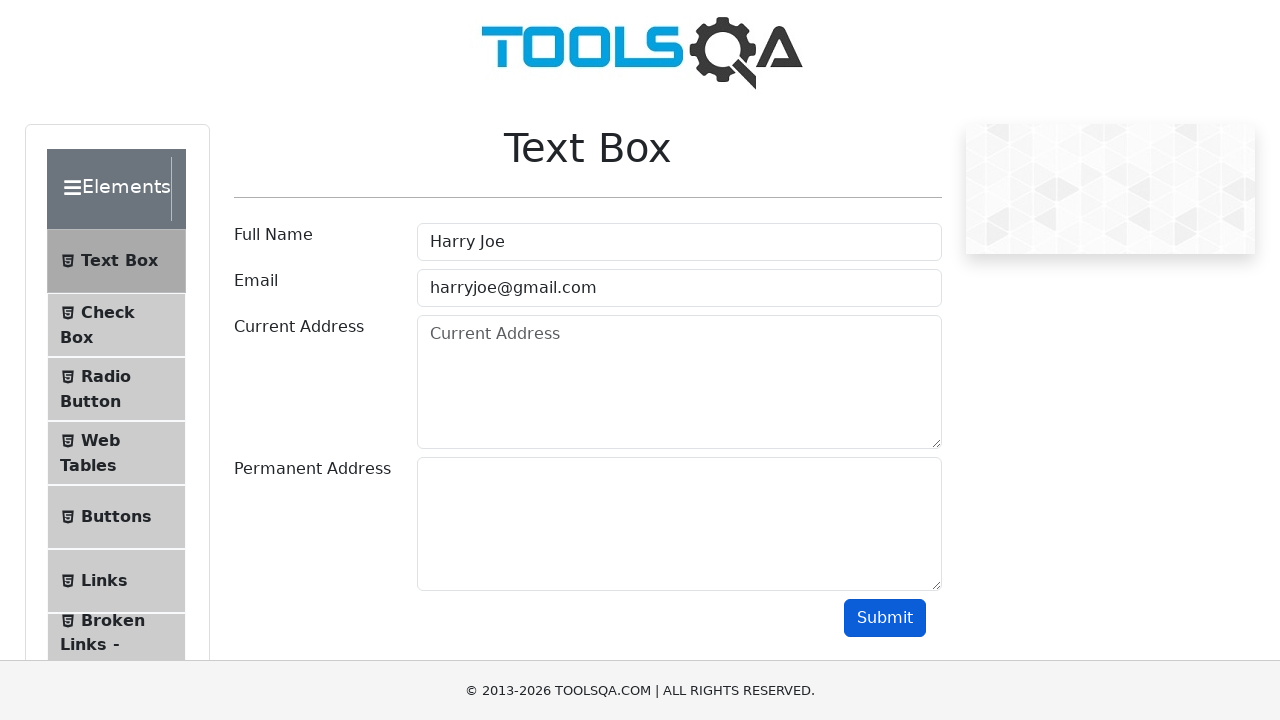

Extracted name text from output
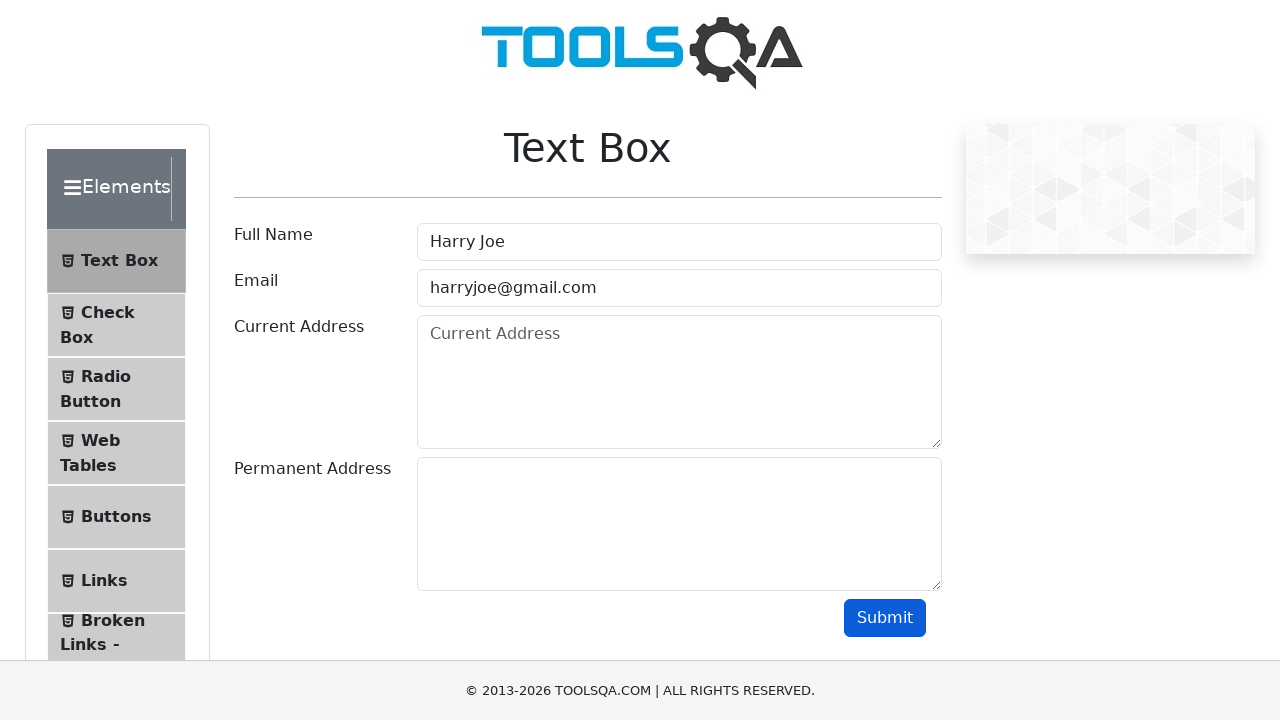

Extracted email text from output
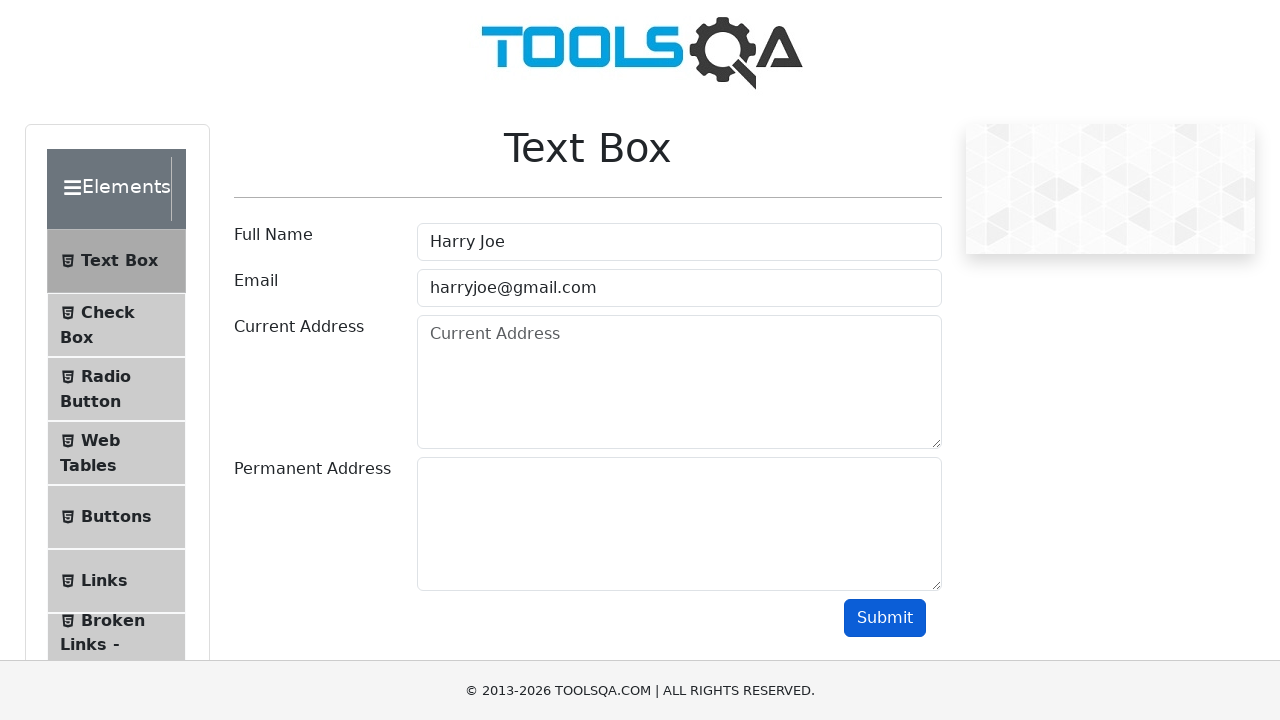

Verified that 'Harry Joe' is present in name output
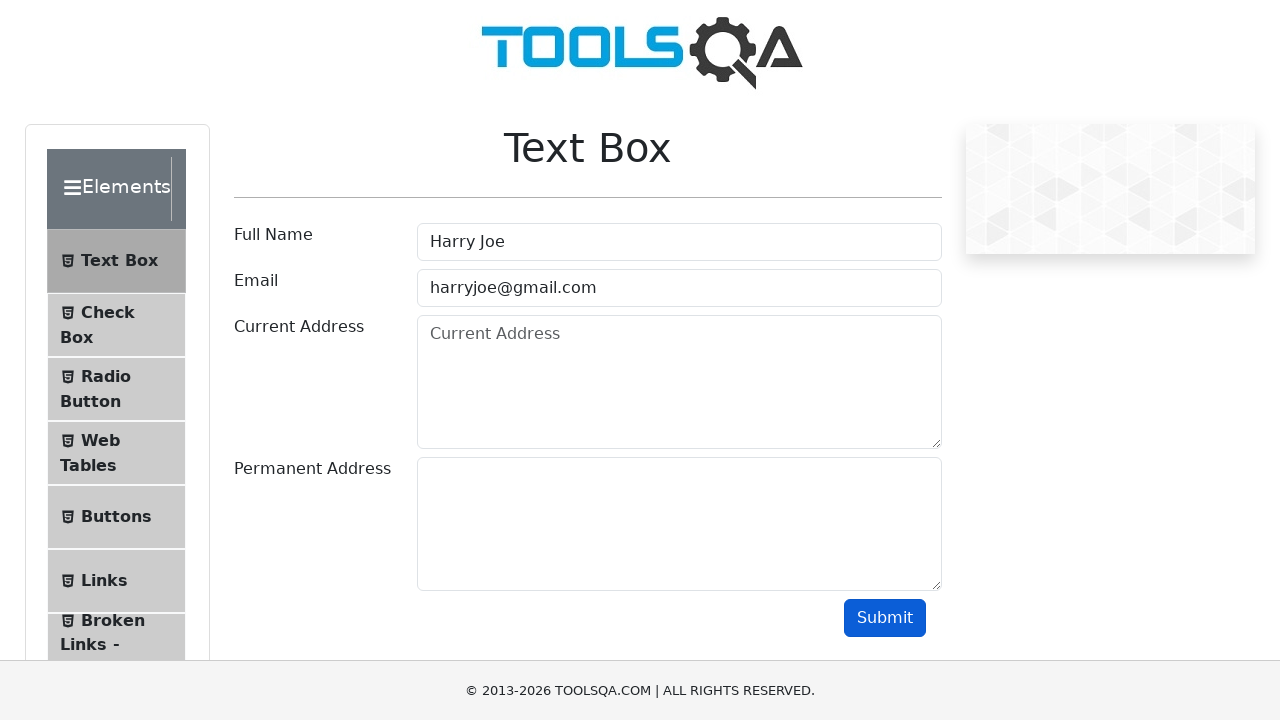

Verified that 'harryjoe@gmail.com' is present in email output
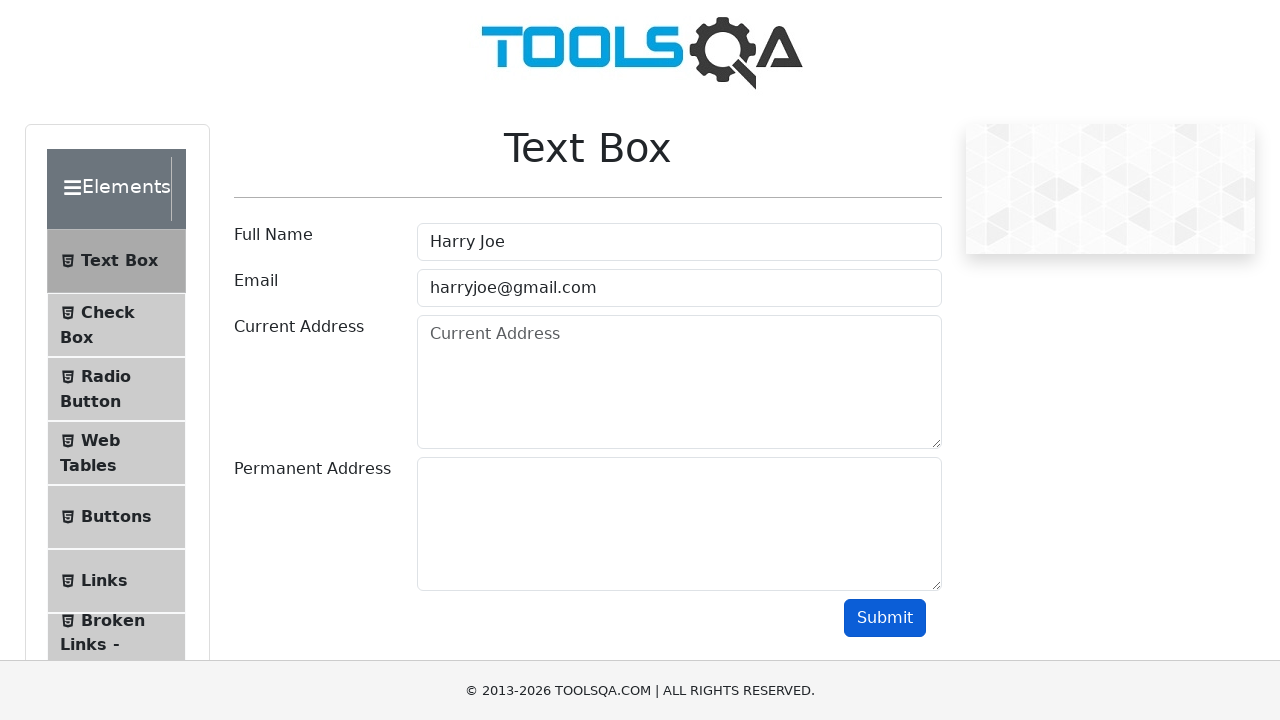

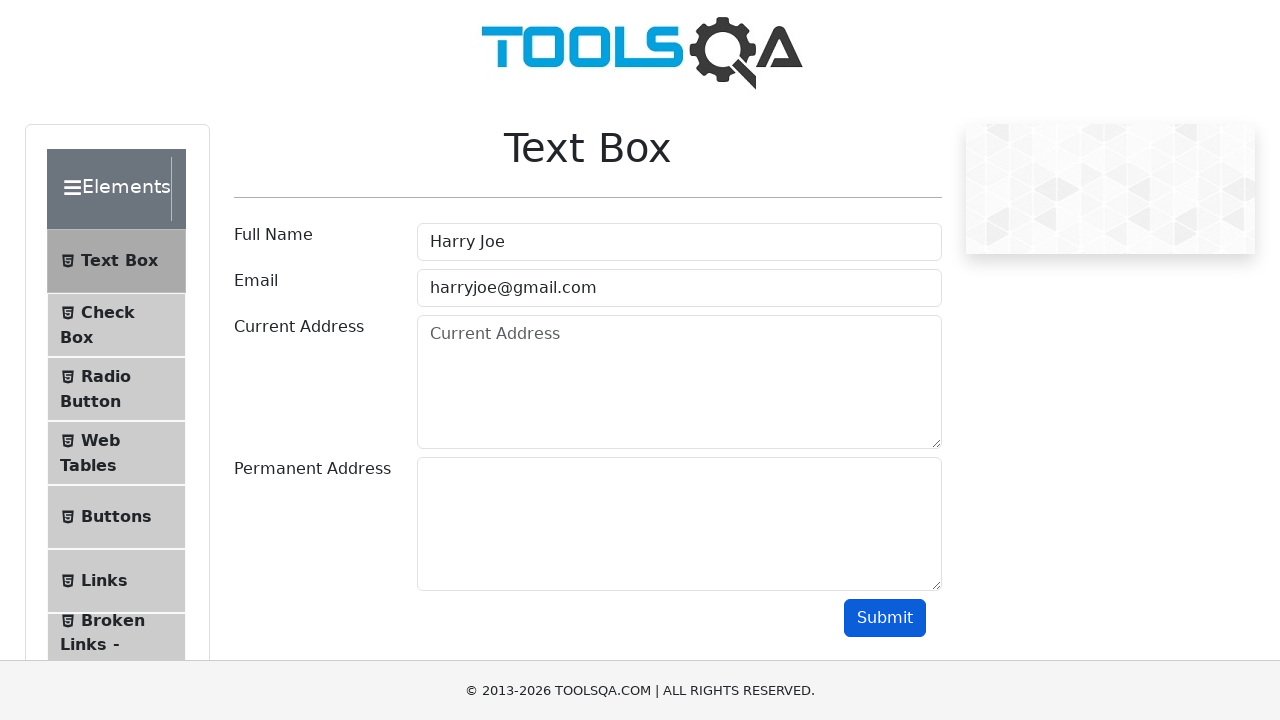